Tests browser window handling by clicking a button to open a new window, switching to the new window, closing it, and then switching back to the parent window to verify the title.

Starting URL: https://demoqa.com/browser-windows

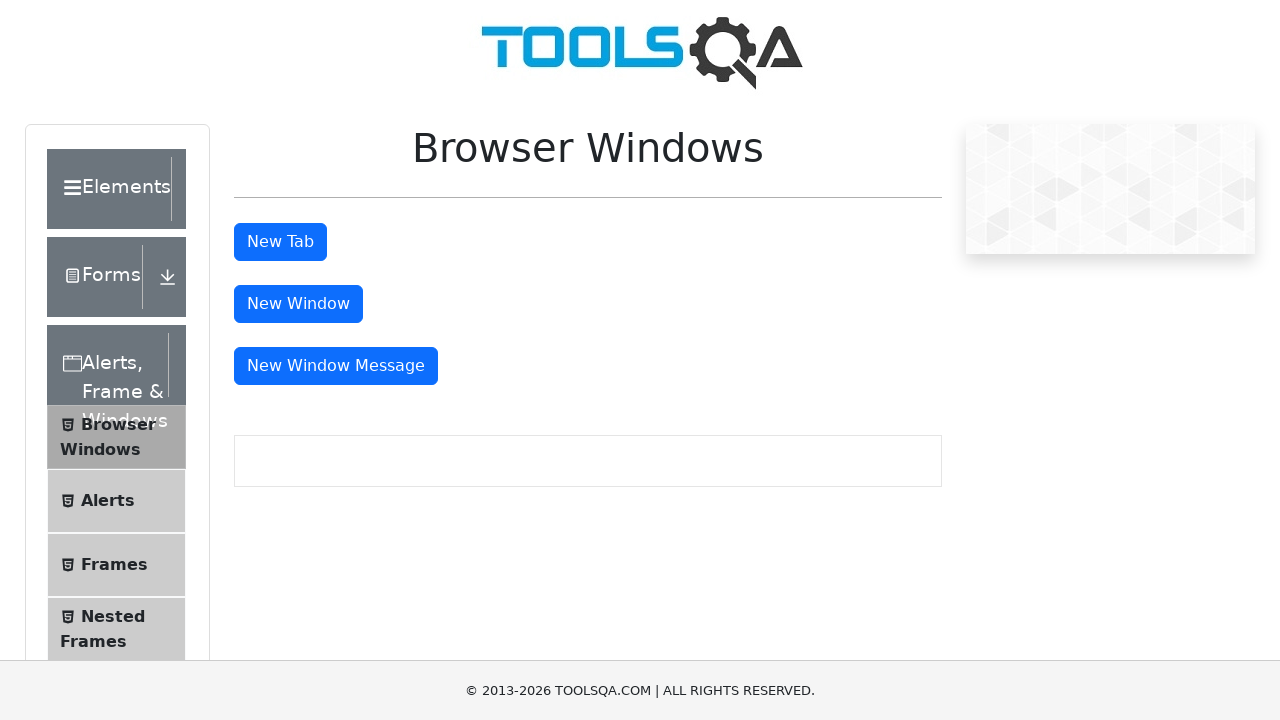

Clicked 'New Window' button to open a new browser window at (298, 304) on xpath=//button[text()='New Window']
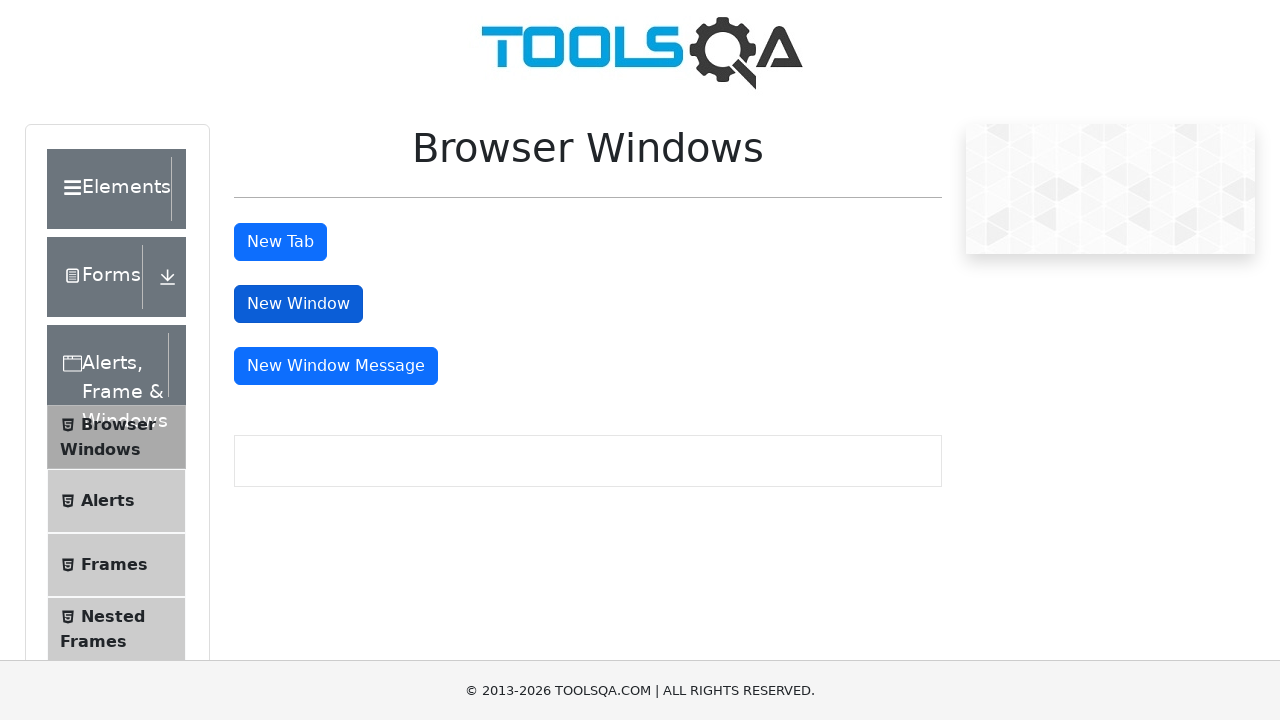

Captured the new window/page object
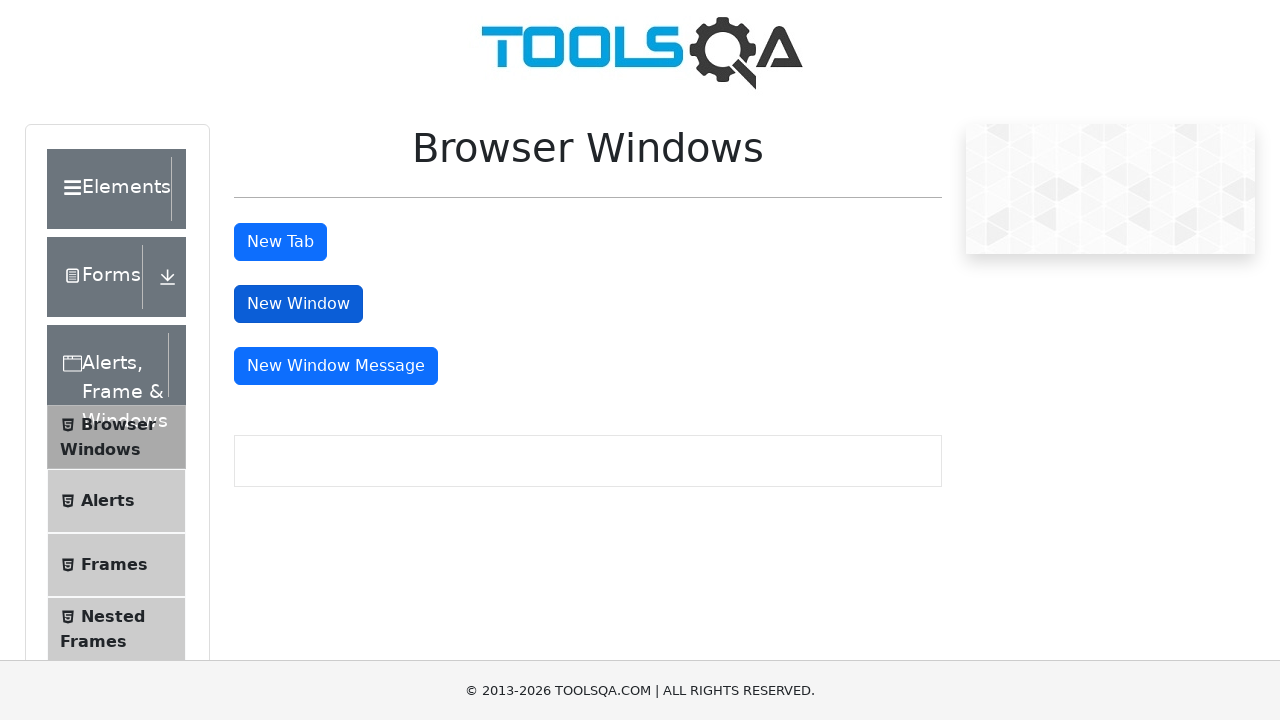

New window finished loading
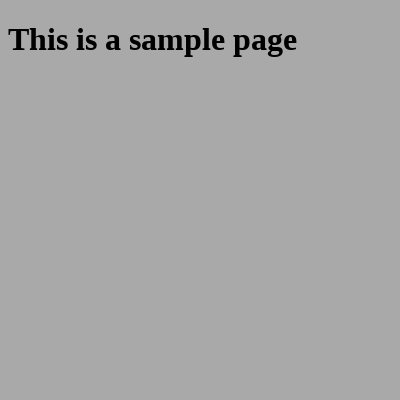

Closed the new window
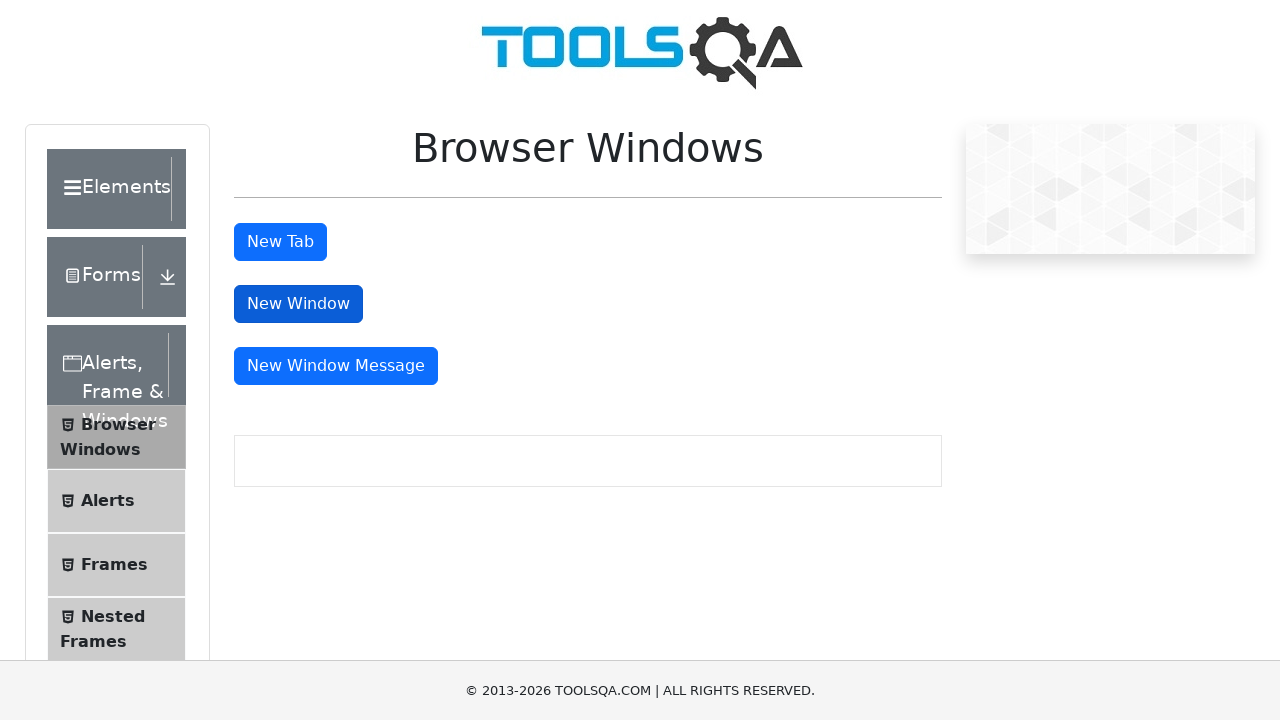

Retrieved parent window title: demosite
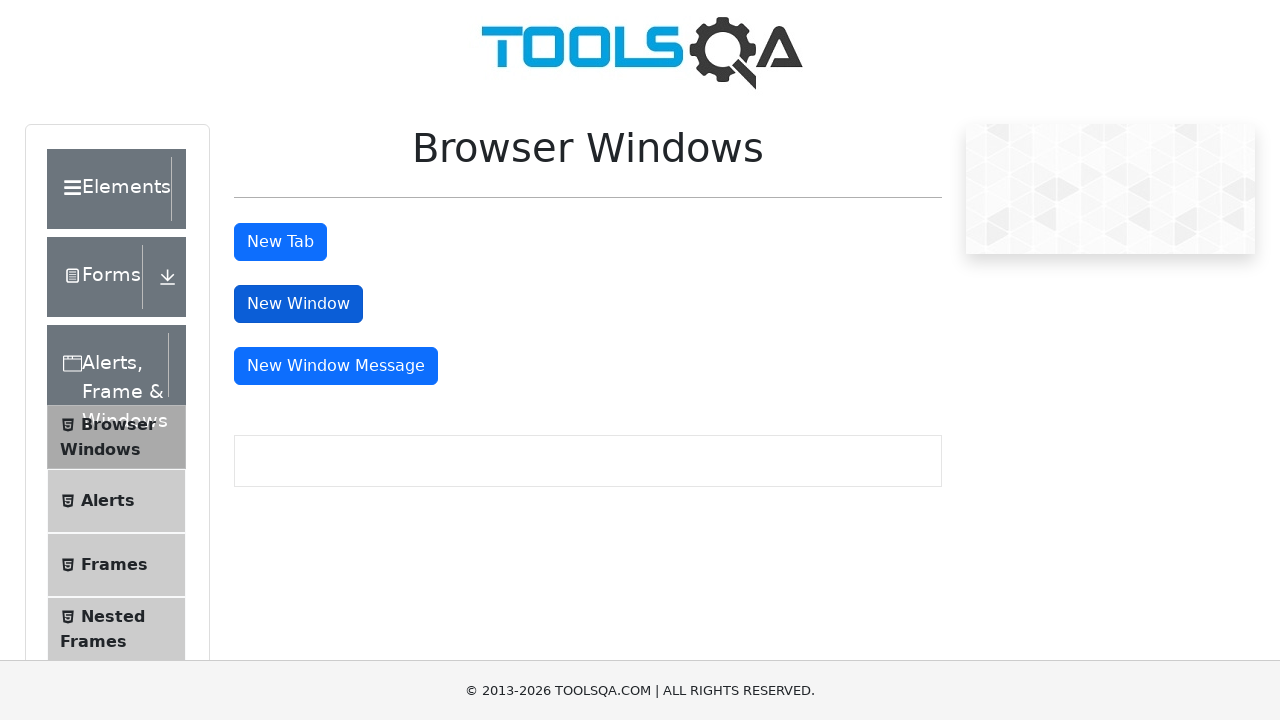

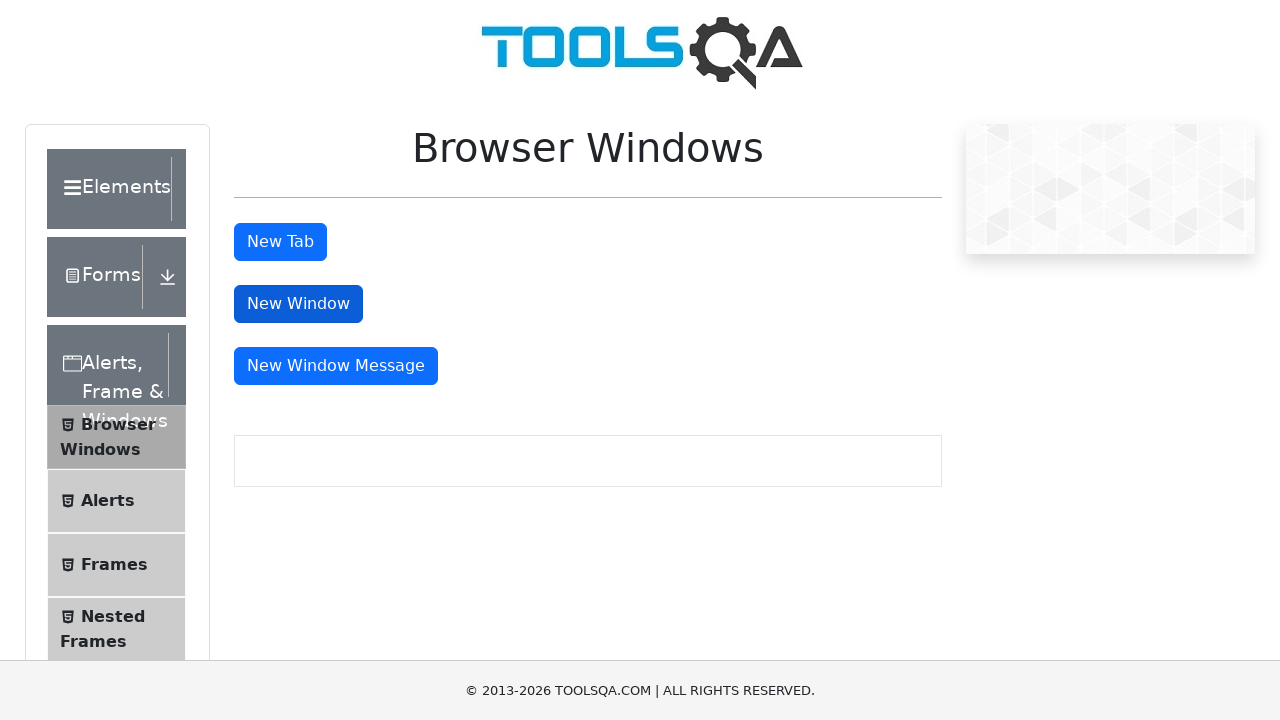